Navigates to the OrangeHRM login page and verifies that the logo image element is present on the page

Starting URL: https://opensource-demo.orangehrmlive.com/web/index.php/auth/login

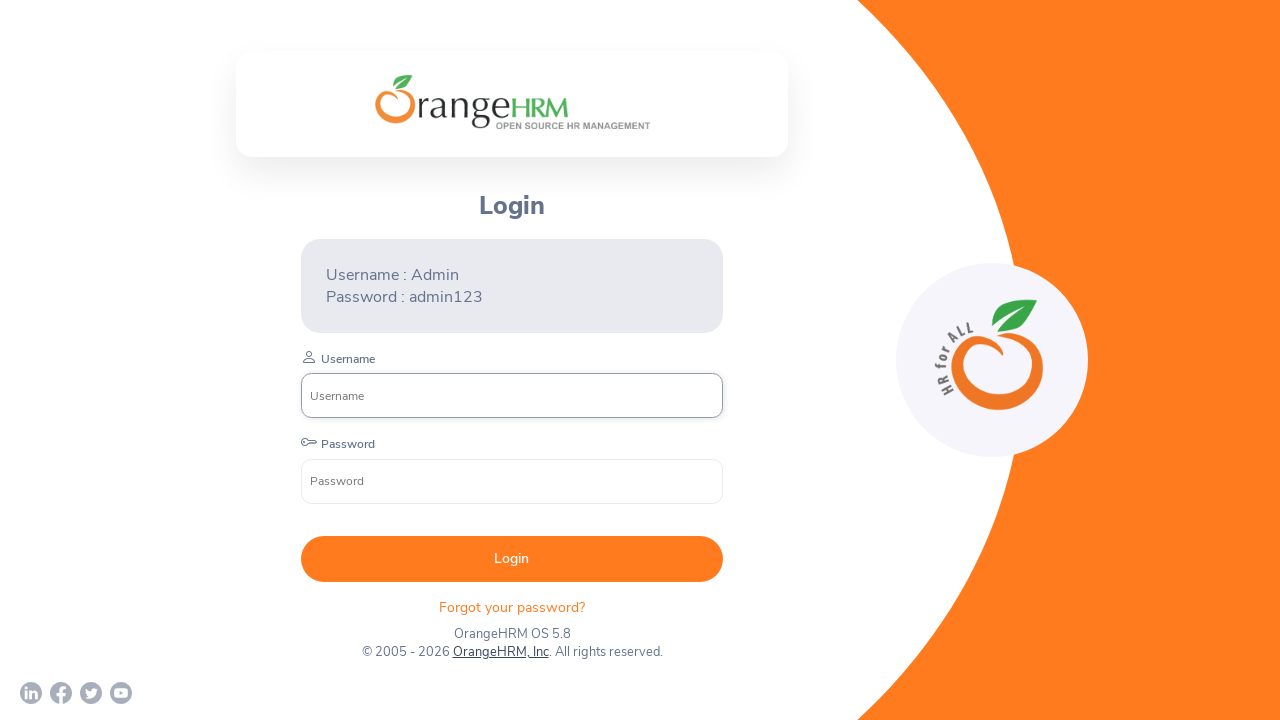

Navigated to OrangeHRM login page
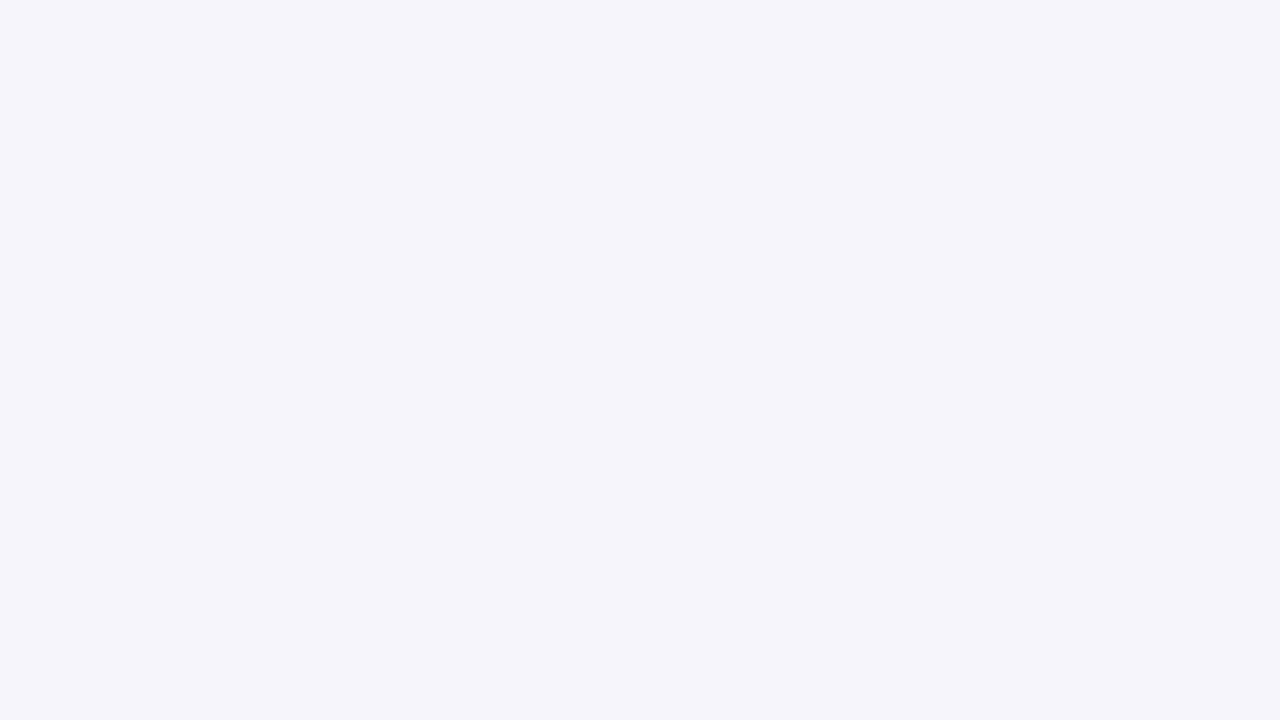

Logo image element is visible on the login page
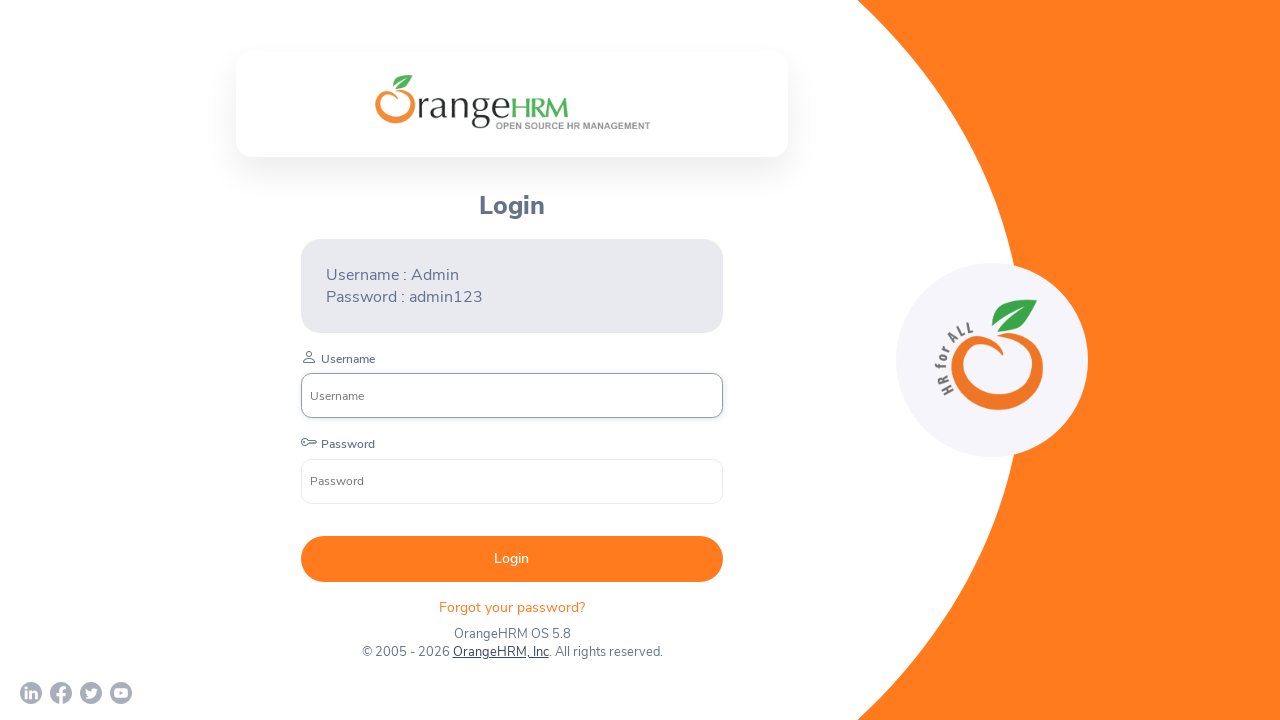

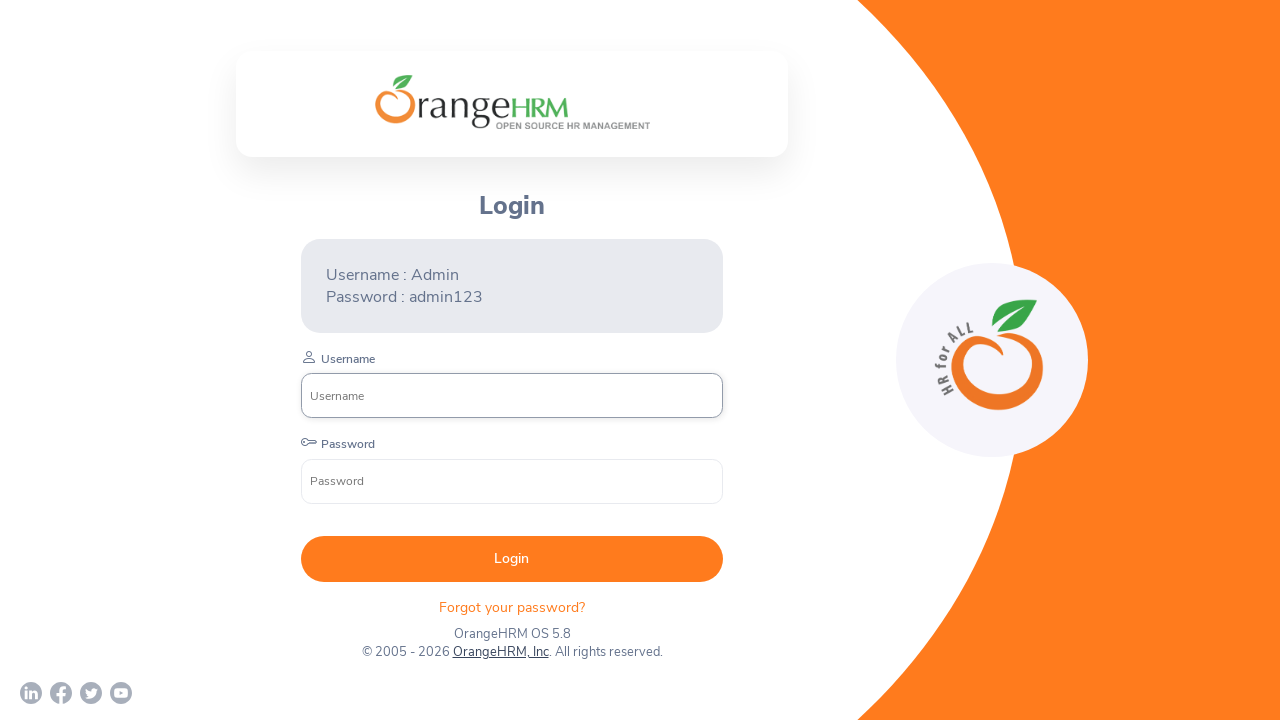